Navigates to Steam game reviews page and scrolls down to load more reviews dynamically

Starting URL: https://steamcommunity.com/app/292730/negativereviews/?browsefilter=toprated&snr=1_5_100010_&filterLanguage=tchinese

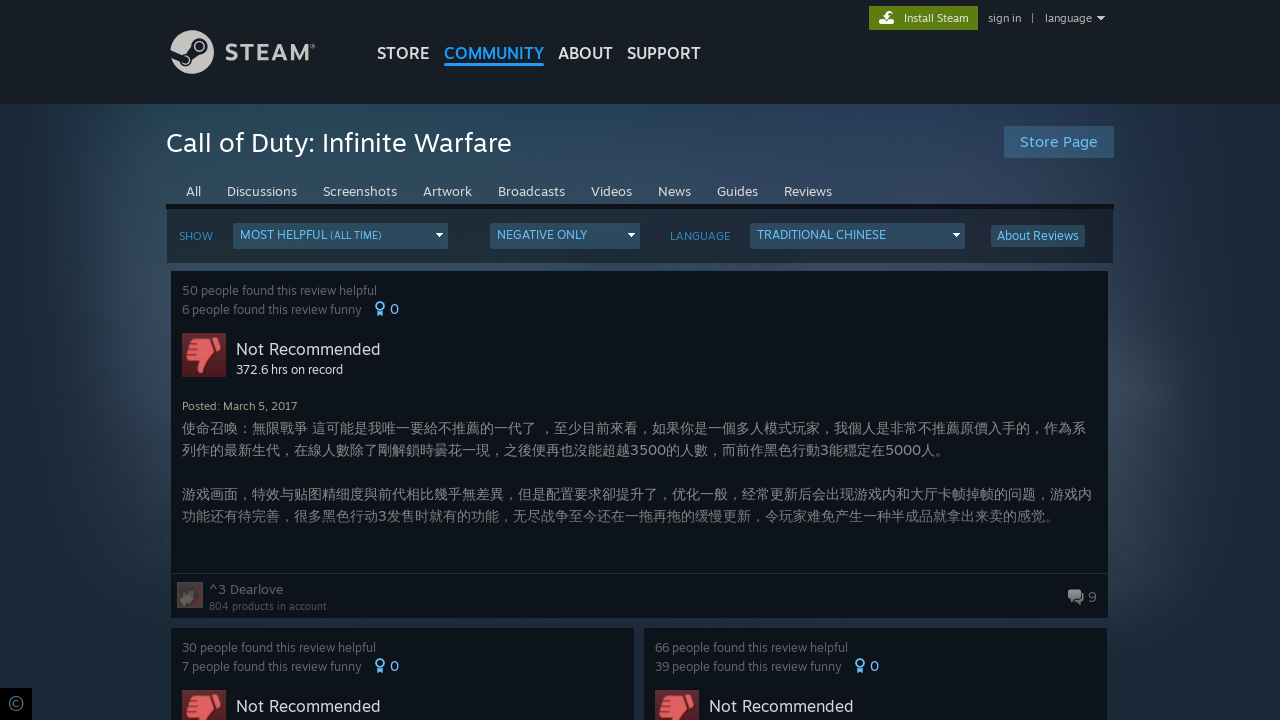

Scrolled to bottom of page to trigger lazy loading of reviews
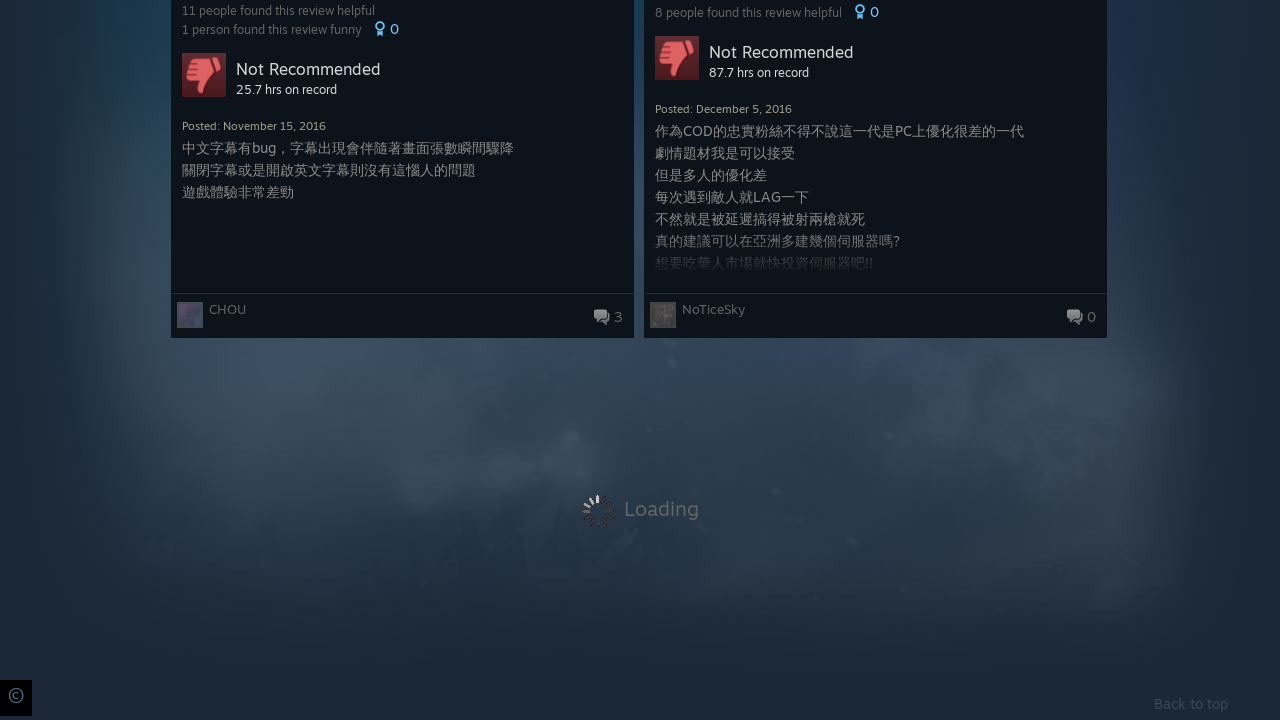

Waited 3.5 seconds for new review content to load dynamically
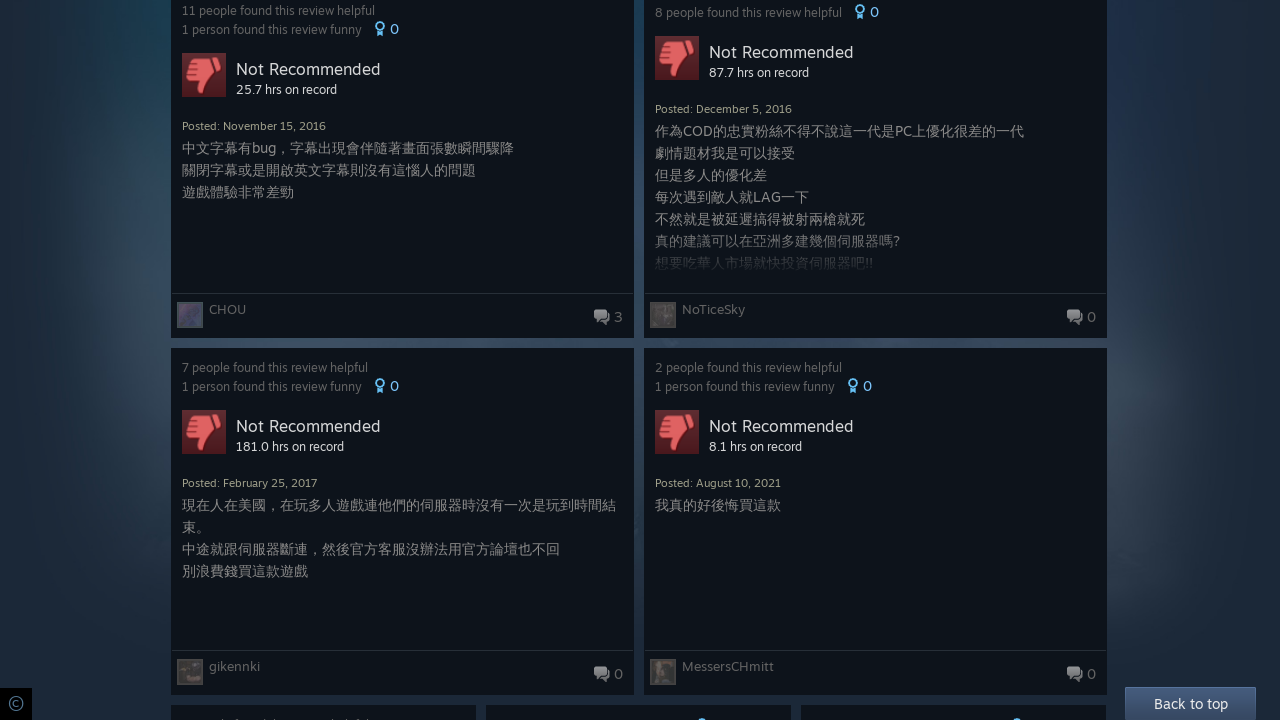

Scrolled to bottom of page to trigger lazy loading of reviews
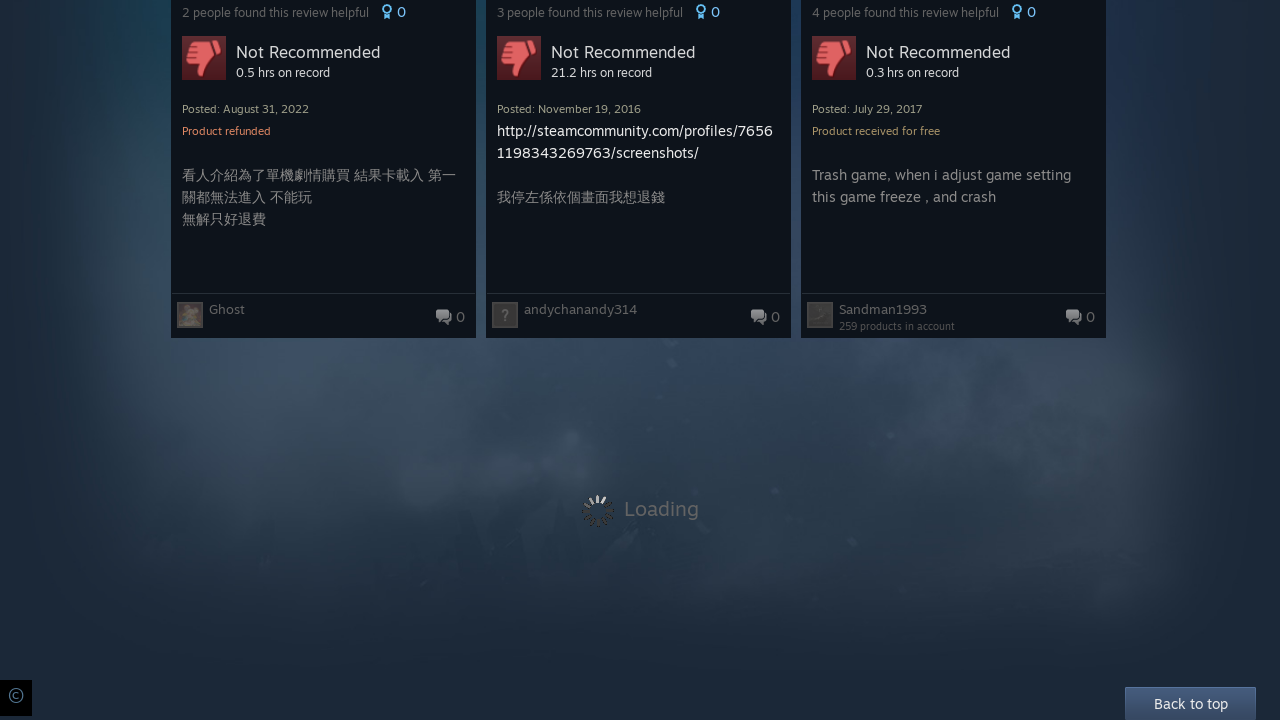

Waited 3.5 seconds for new review content to load dynamically
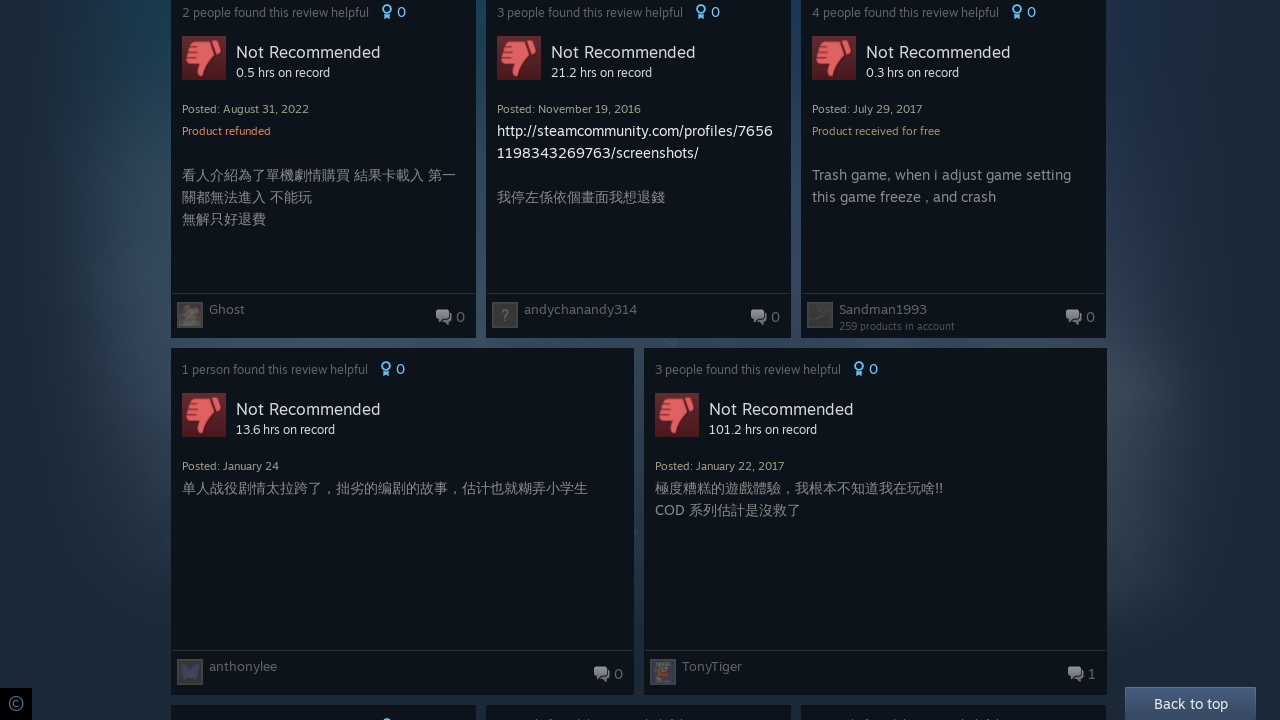

Verified review cards are present on the page
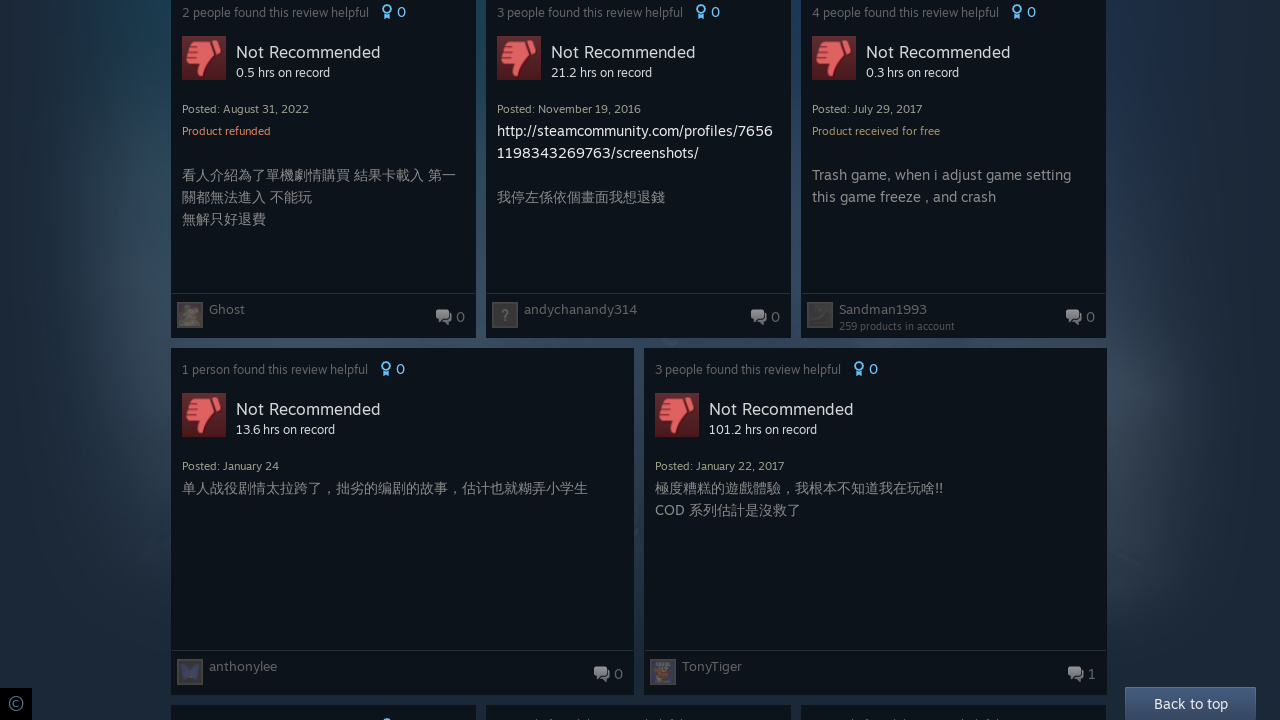

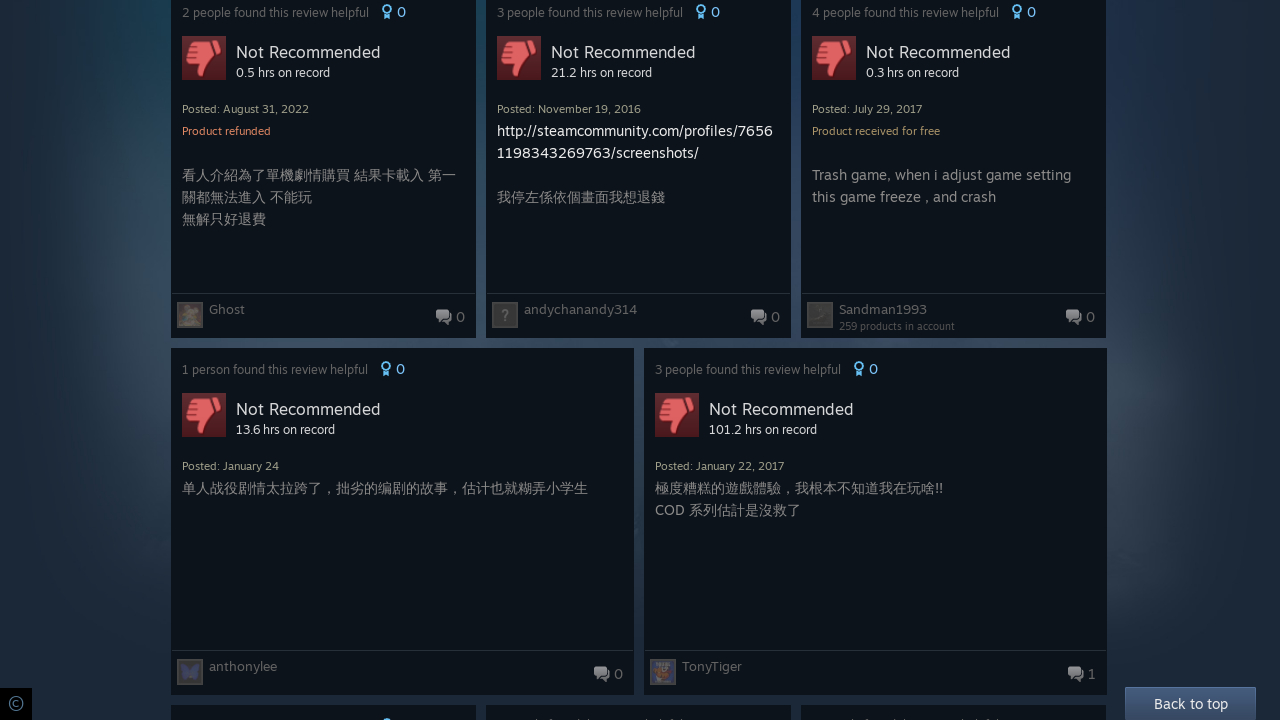